Tests checkbox element validation by clicking on a profession checkbox and verifying its selected state

Starting URL: https://seleniumautomationpractice.blogspot.com/2017/10/functionisogramigoogleanalyticsobjectri.html

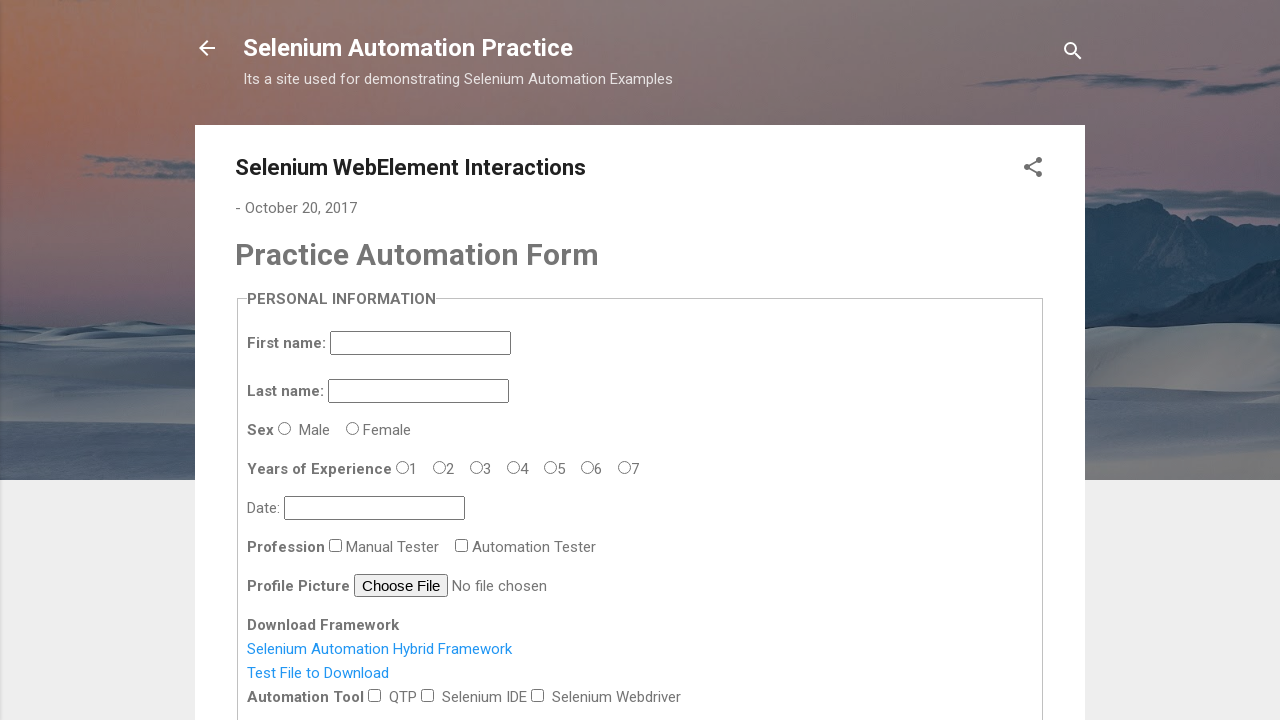

Navigated to the test page with checkbox elements
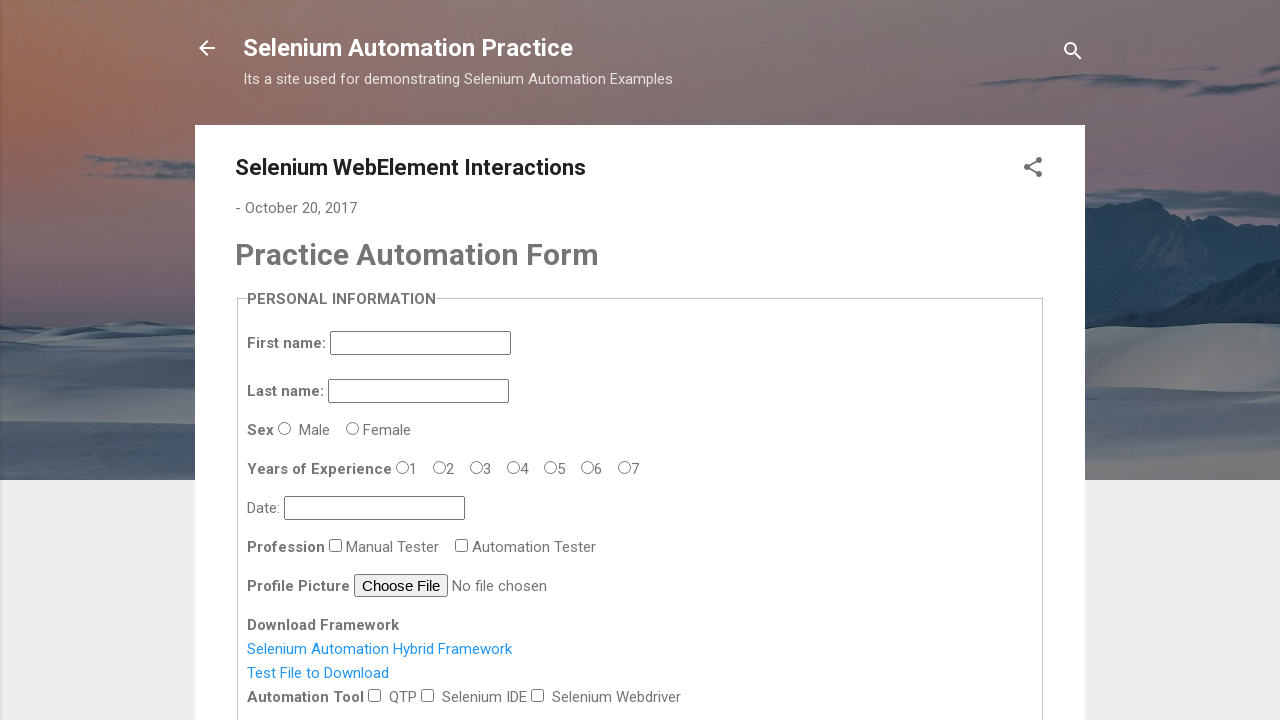

Clicked on the profession checkbox (profession-1) at (462, 545) on #profession-1
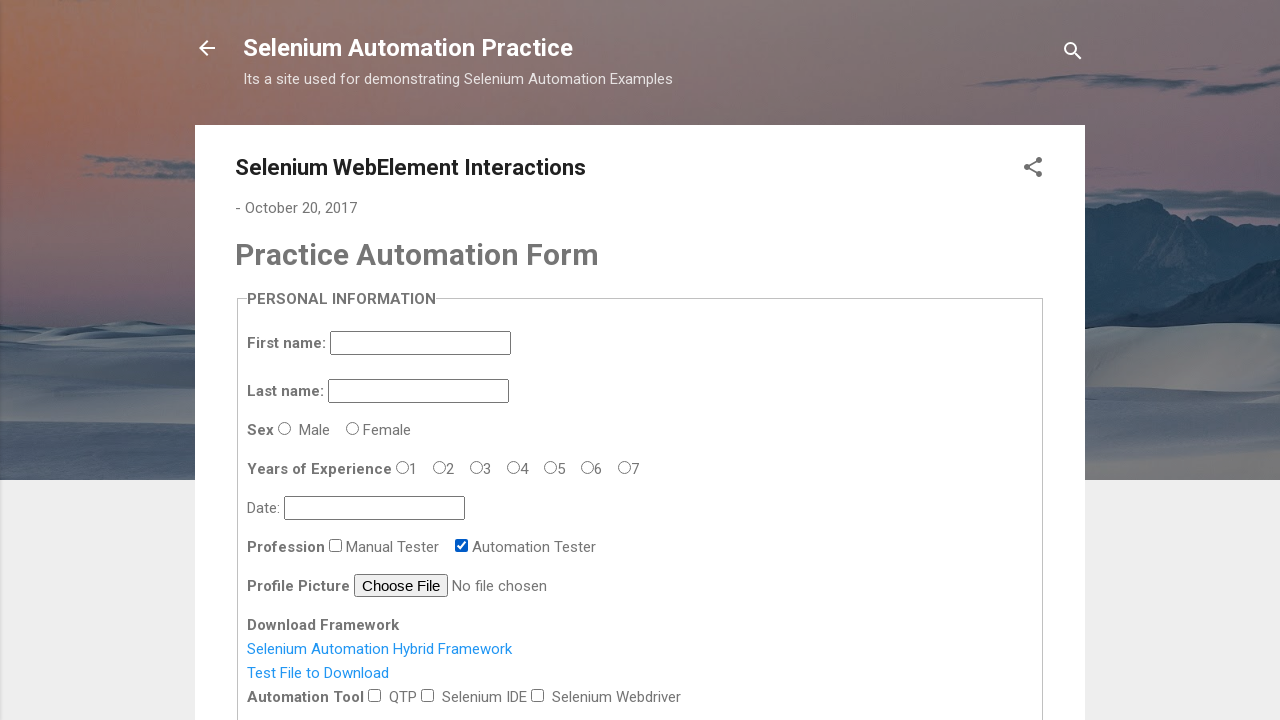

Located the profession checkbox element
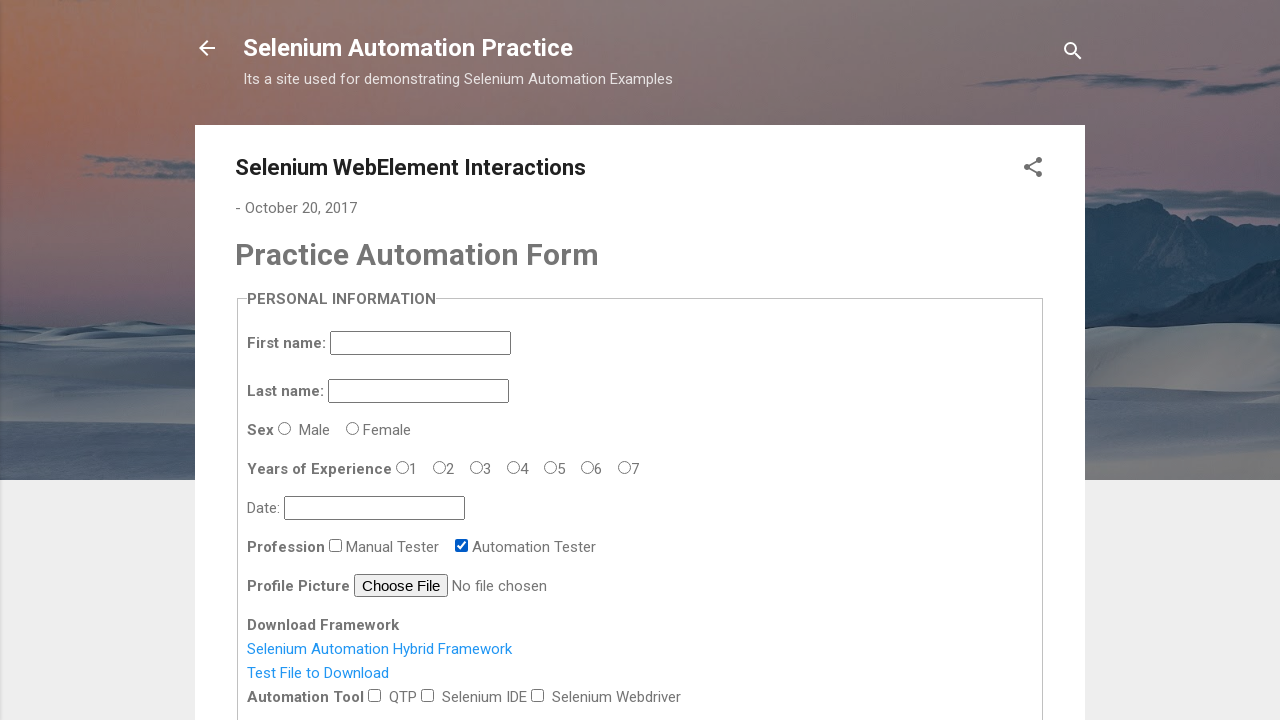

Verified that the profession checkbox is in the selected state
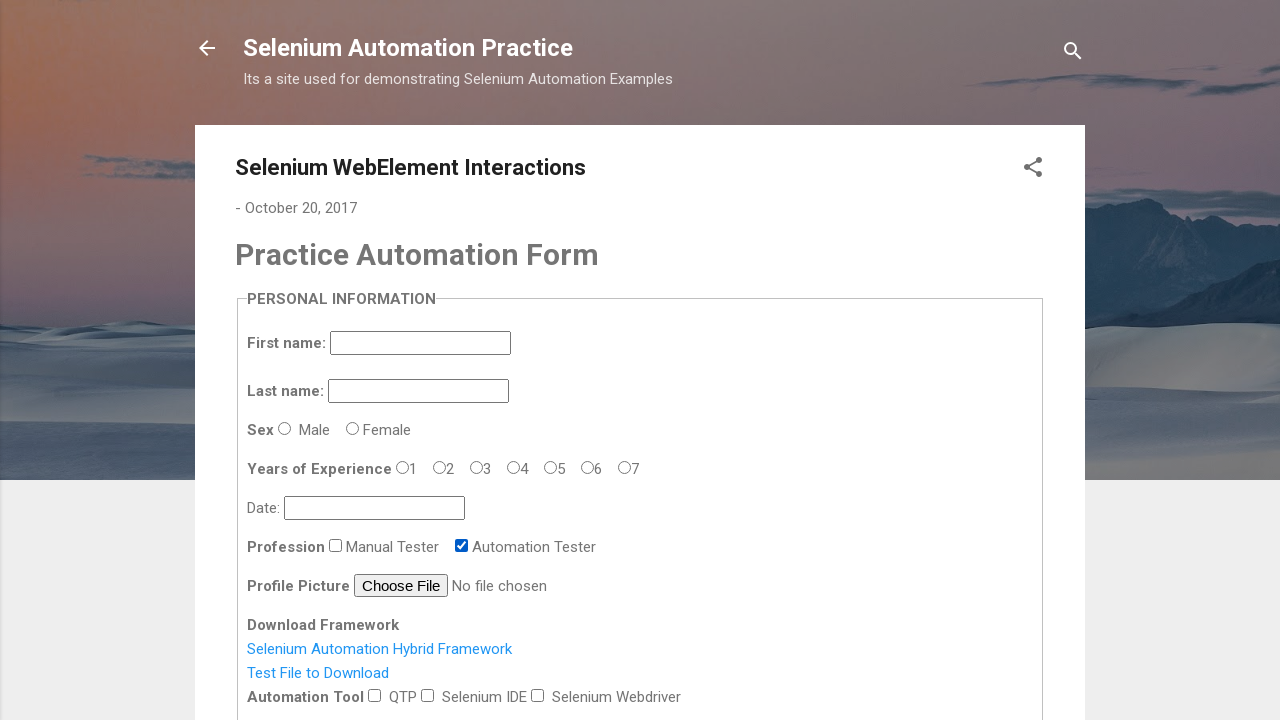

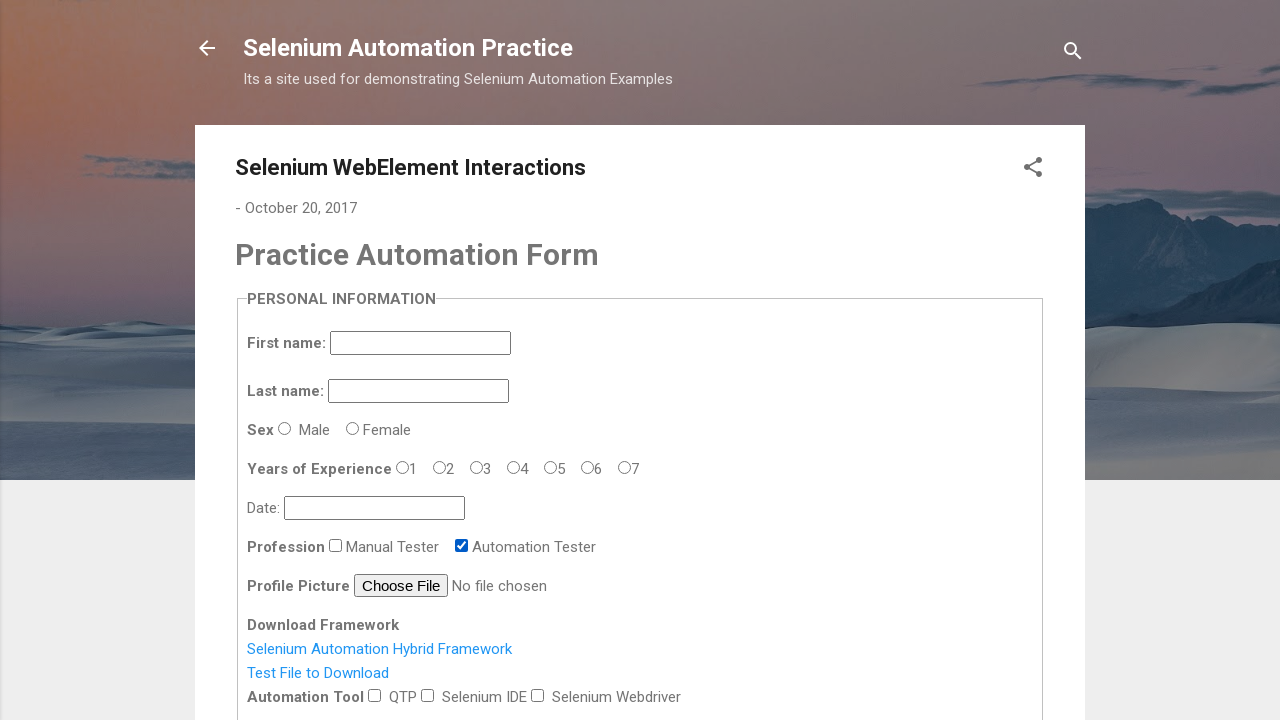